Tests drag and drop functionality within an iframe on jQuery UI demo page by dragging an element and dropping it onto a target element

Starting URL: https://jqueryui.com/droppable/

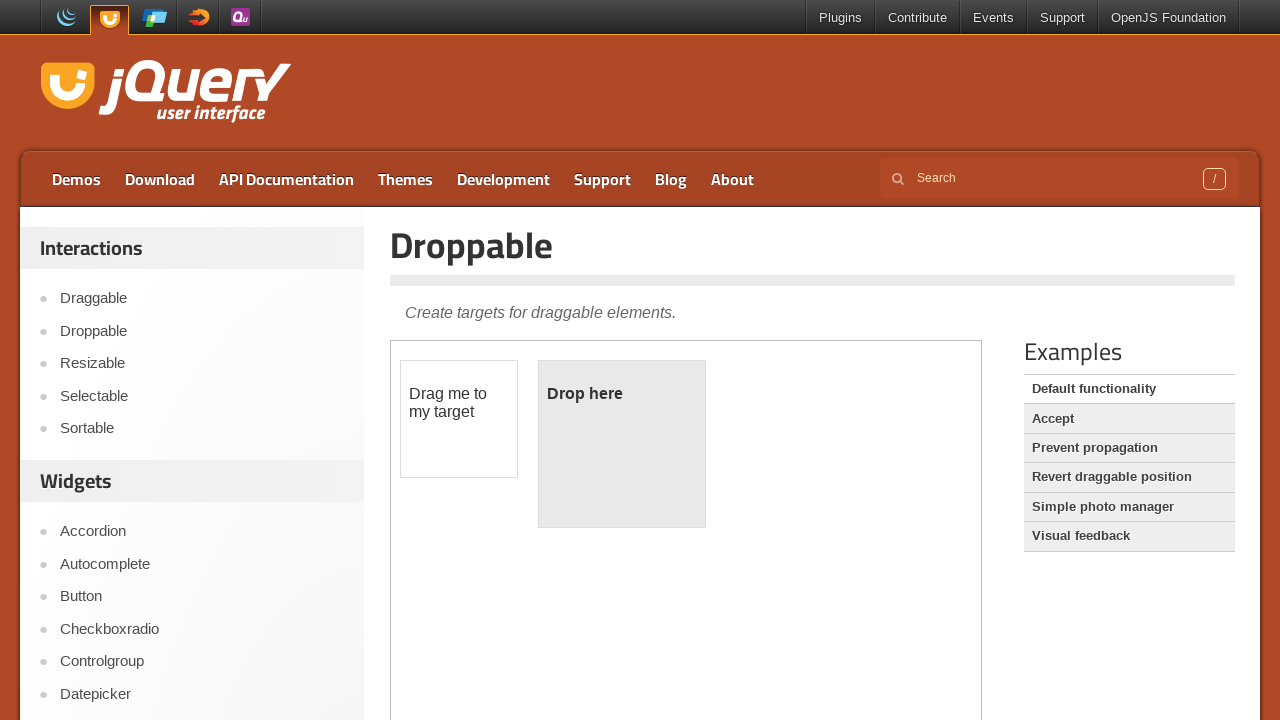

Retrieved all iframes on the page
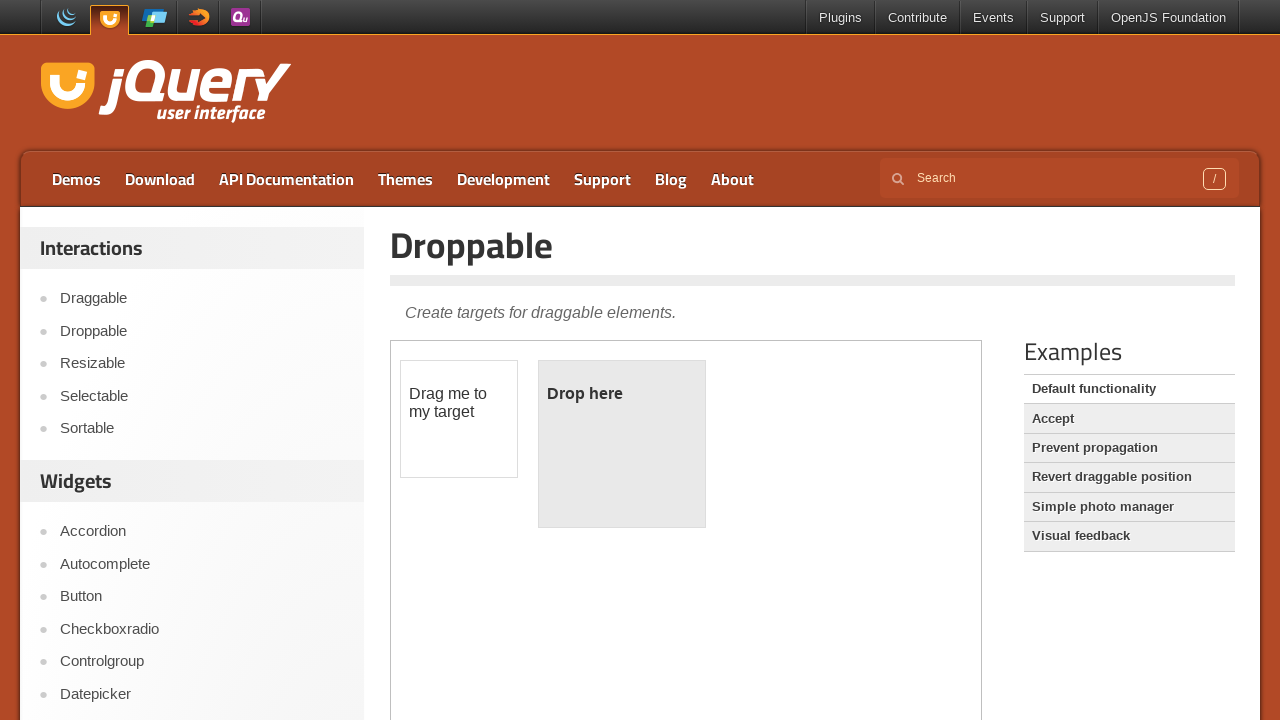

Switched to the first iframe
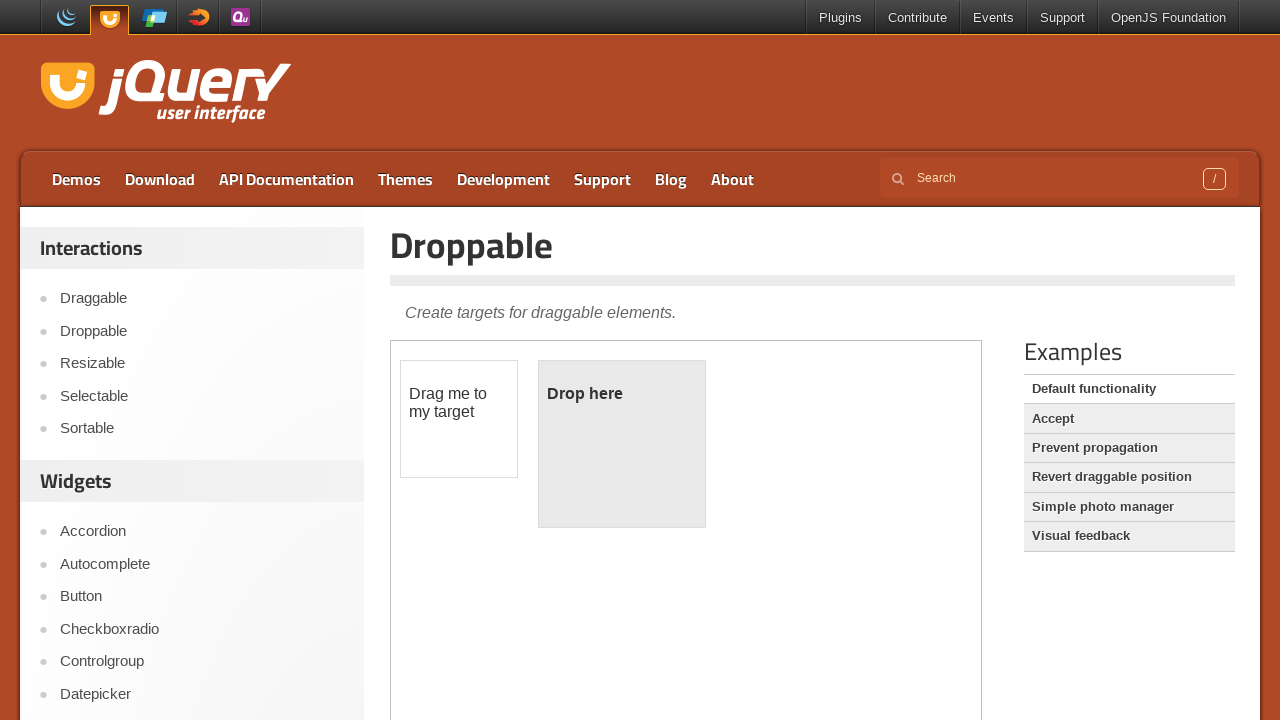

Located draggable element within iframe
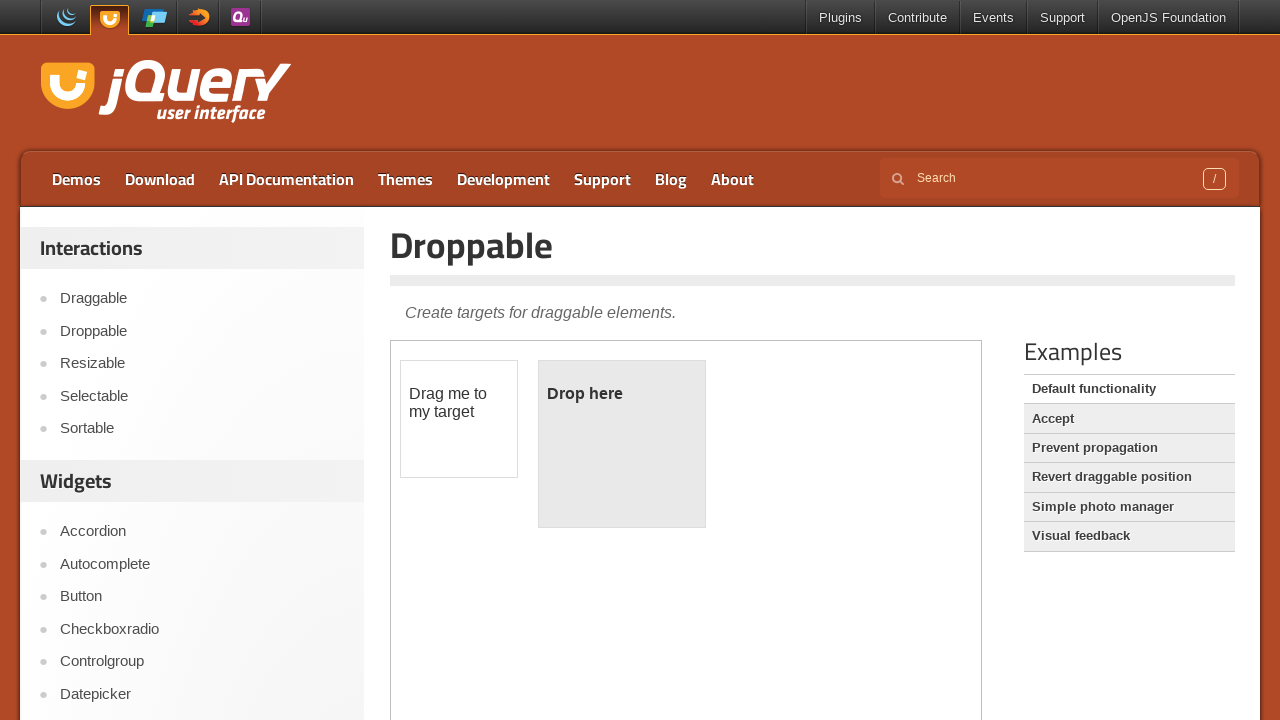

Located droppable target element within iframe
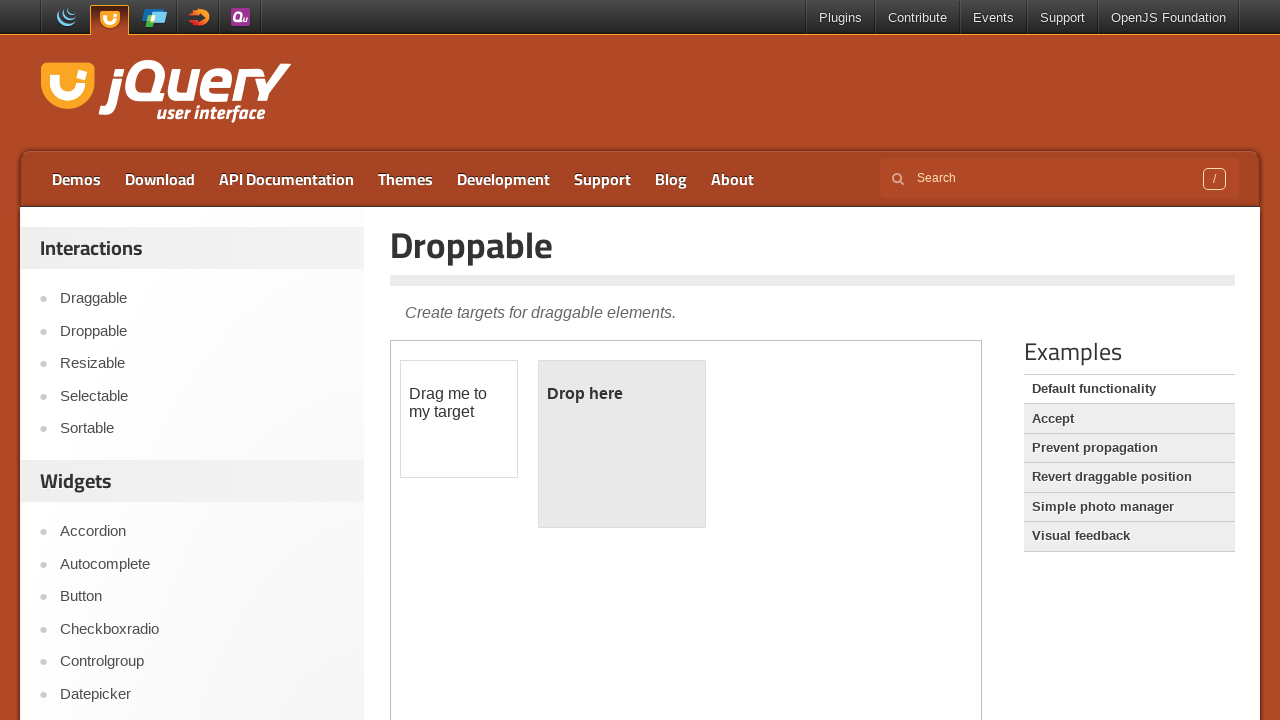

Successfully dragged and dropped element onto target at (622, 444)
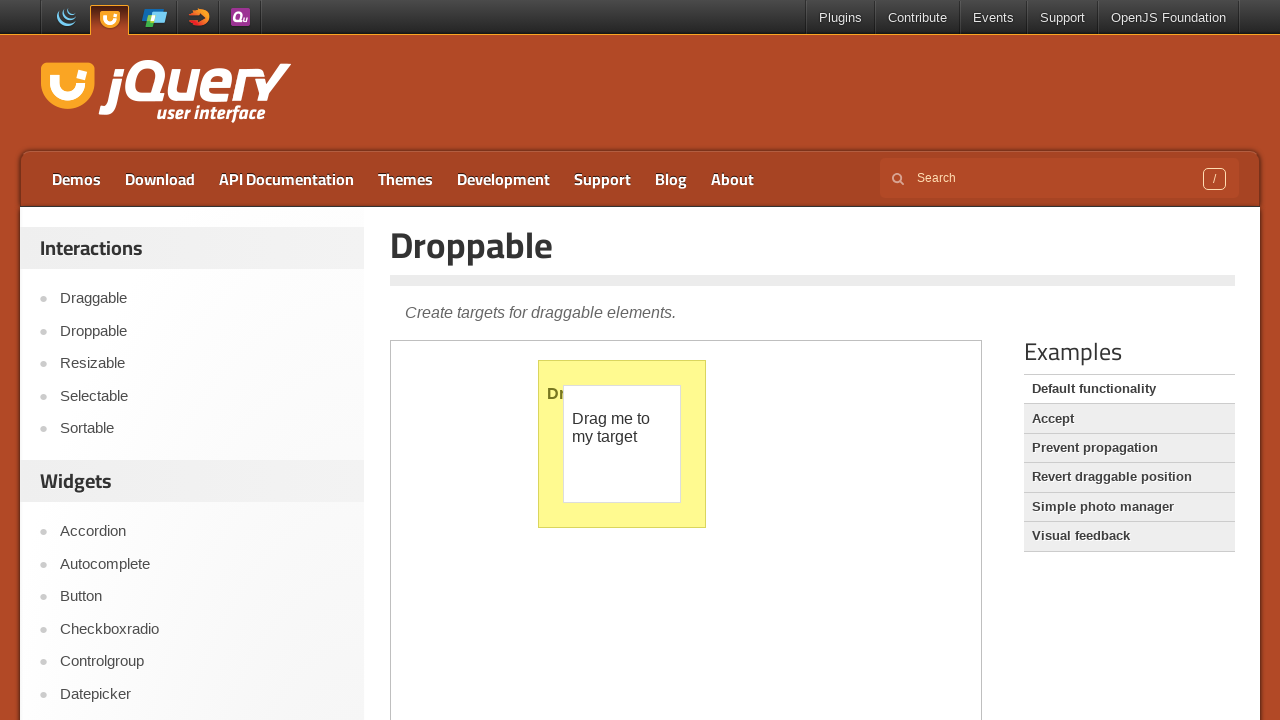

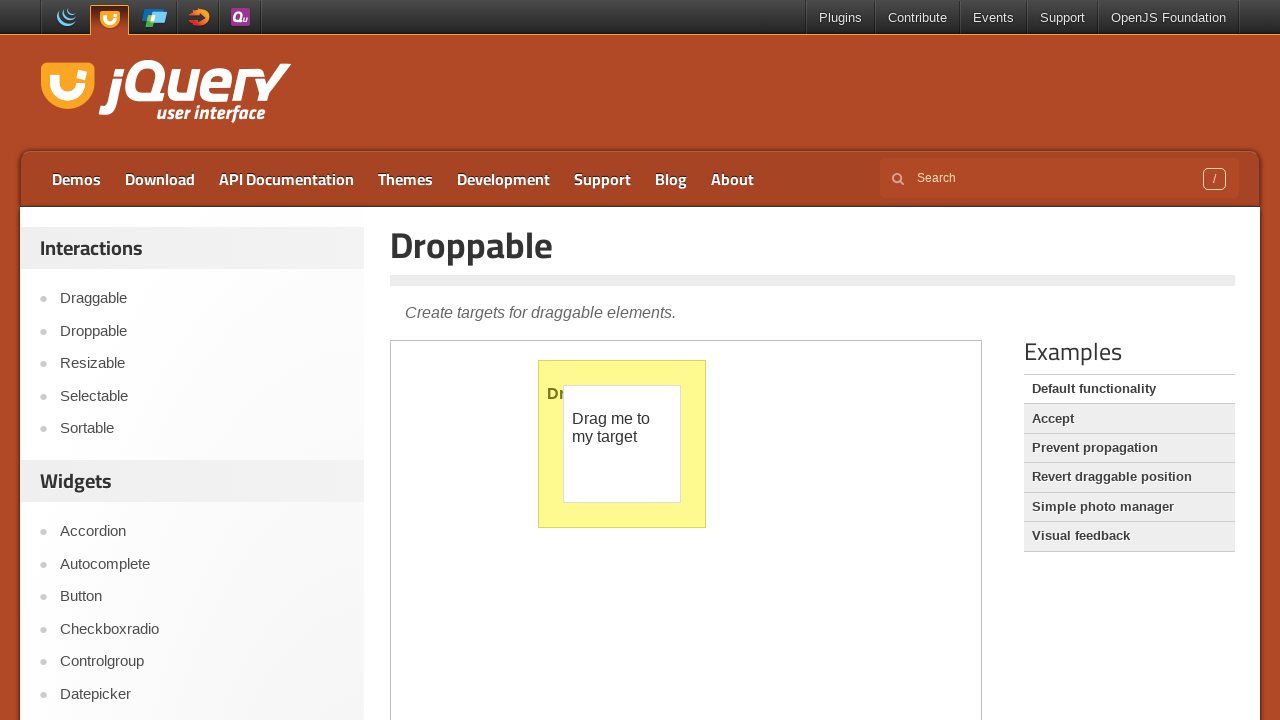